Tests dynamic elements by clicking a checkbox, selecting from dropdown, entering text, triggering an alert and accepting it

Starting URL: https://rahulshettyacademy.com/AutomationPractice/

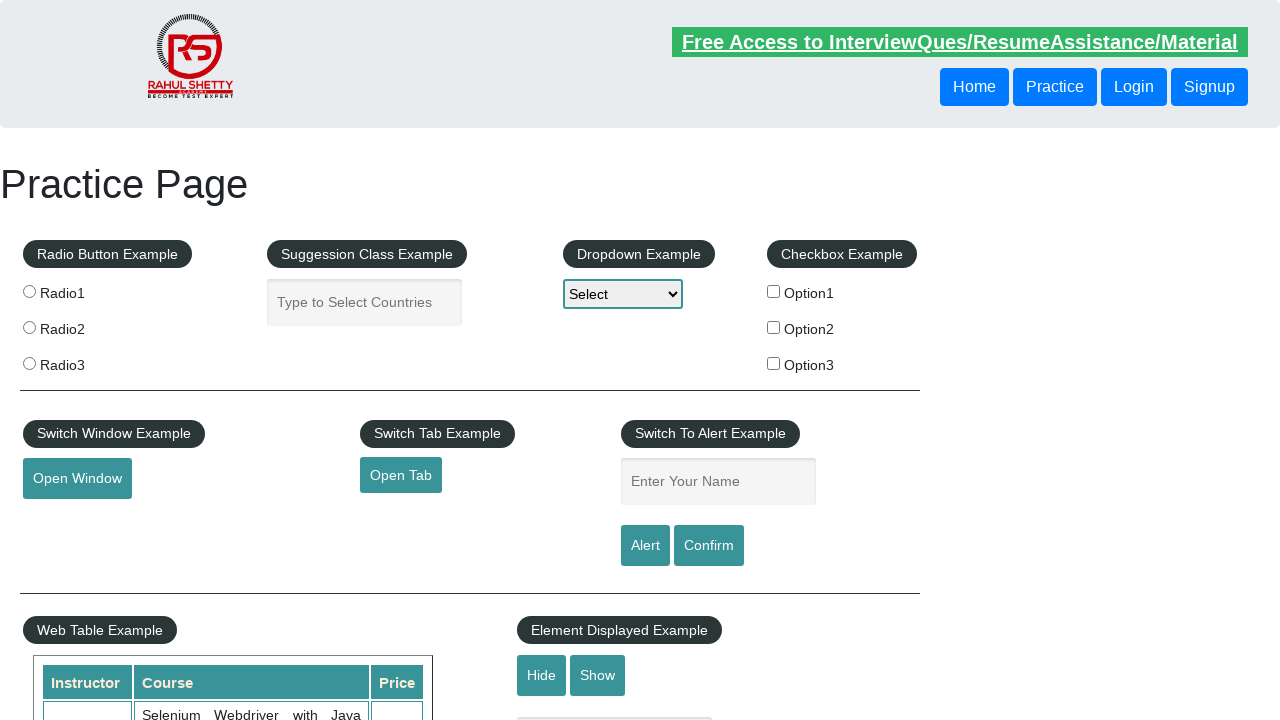

Clicked the first checkbox at (774, 291) on #checkBoxOption1
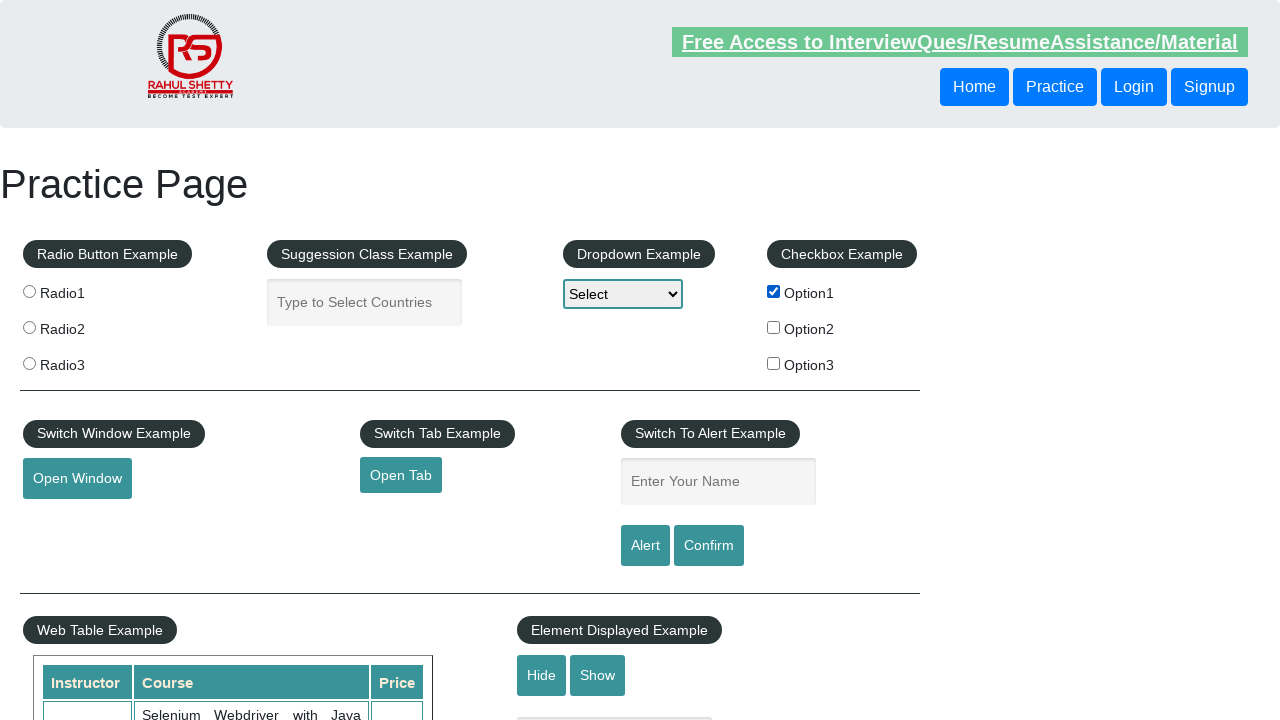

Selected 'Option1' from dropdown on #dropdown-class-example
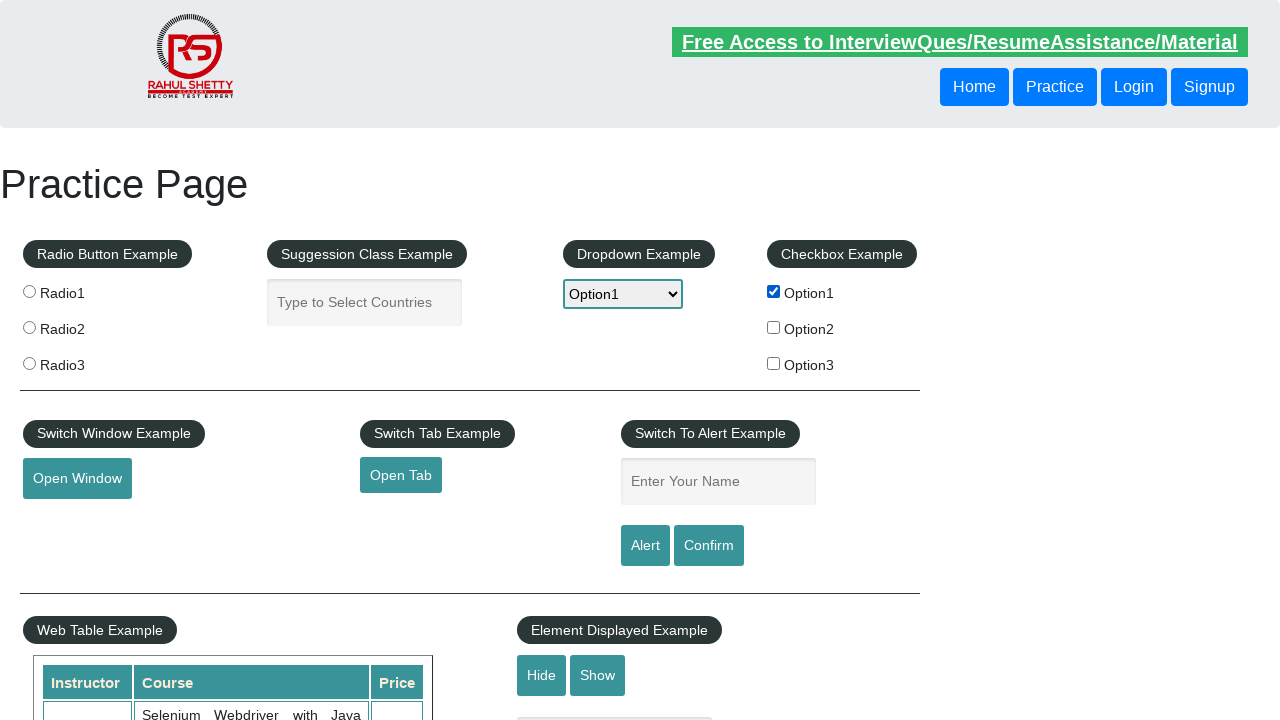

Entered 'Option1' in the text field on input[name='enter-name']
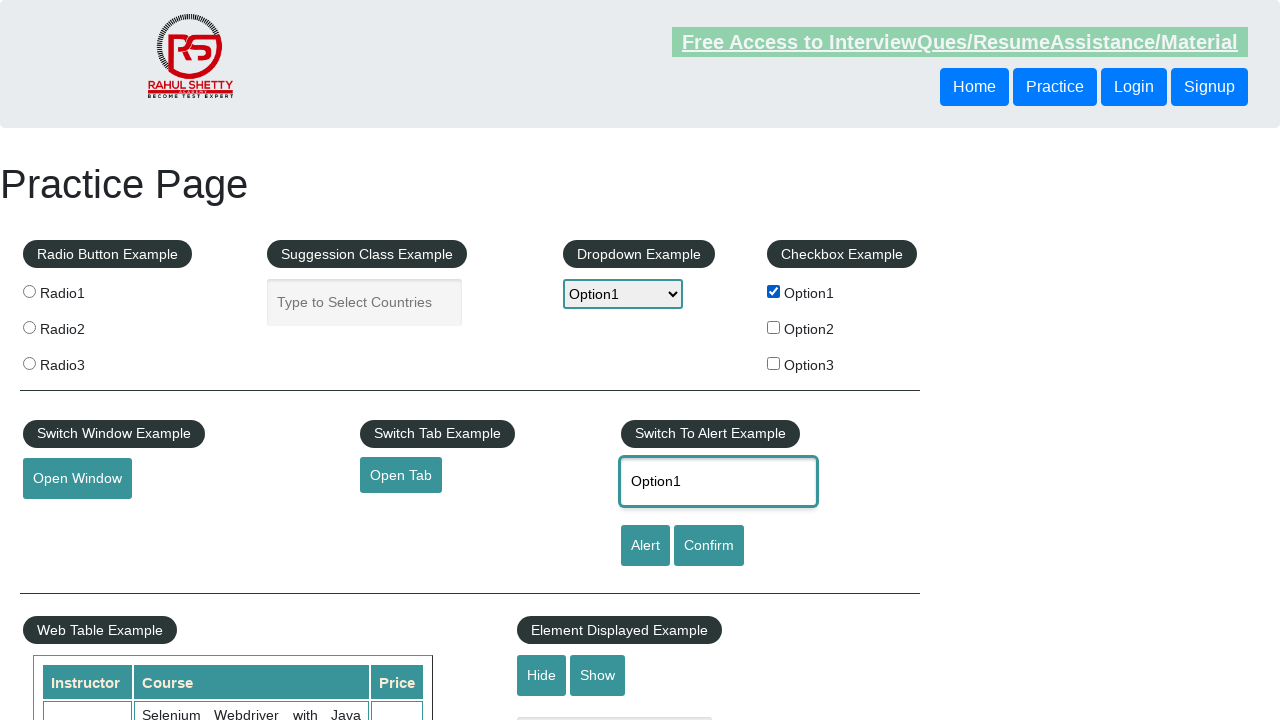

Set up dialog handler to accept alerts
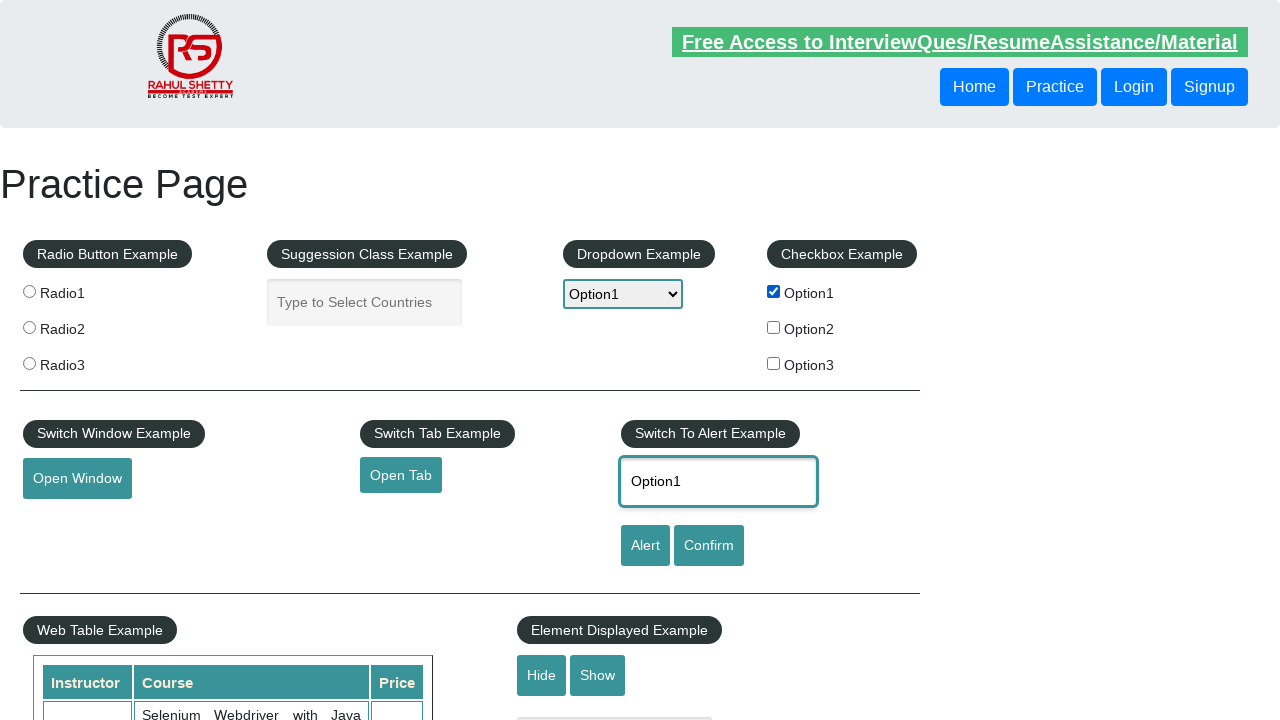

Clicked alert button and accepted the alert at (645, 546) on #alertbtn
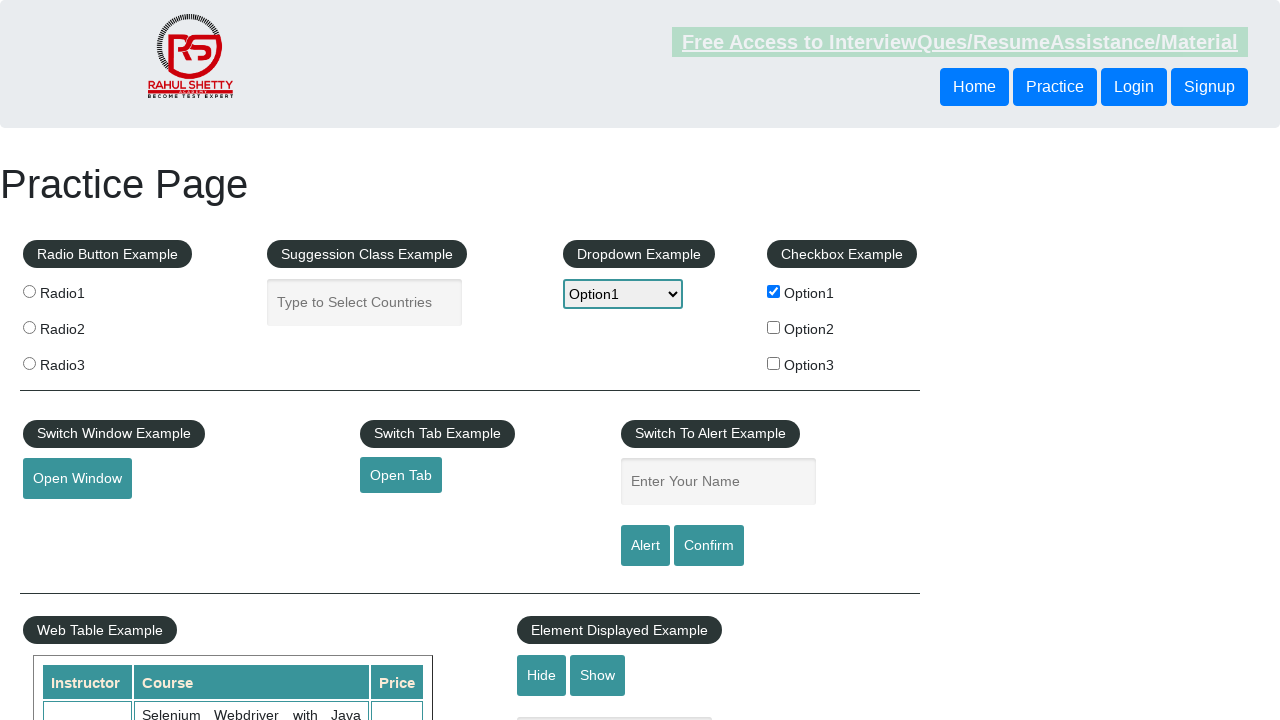

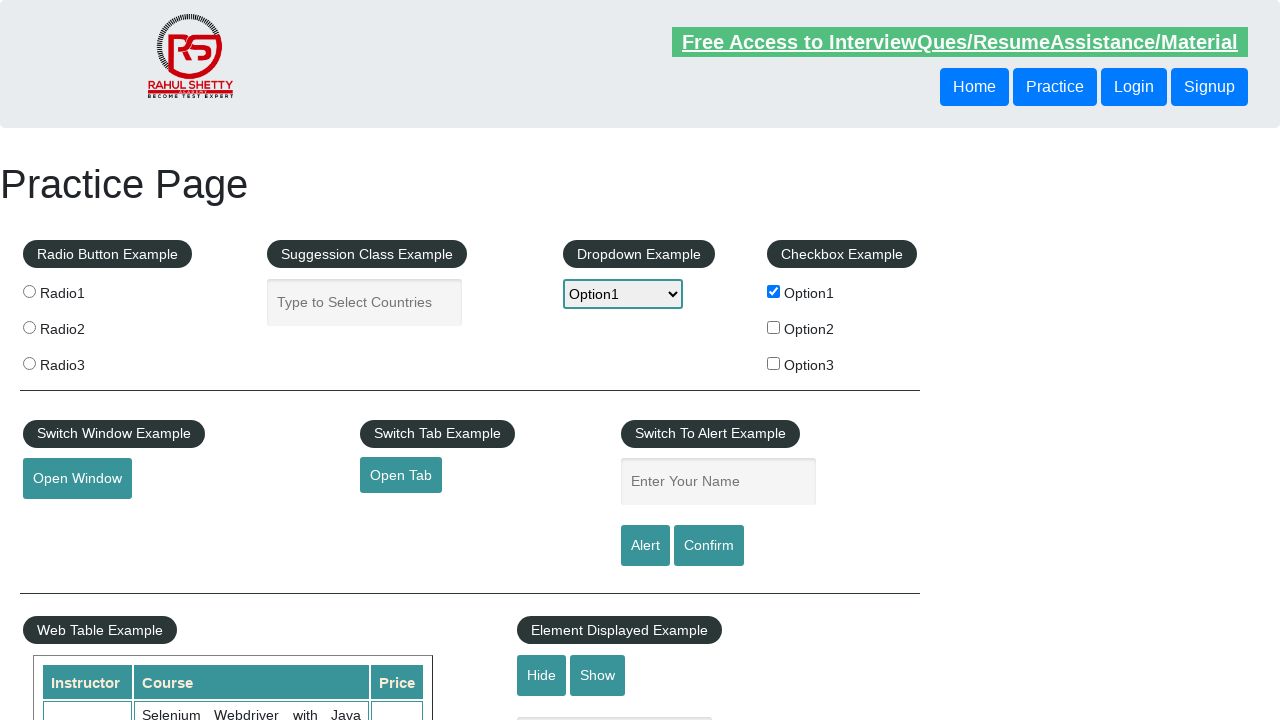